Navigates to the DemoBlaze e-commerce demo site and clicks on the first navigation menu item (Home link)

Starting URL: https://www.demoblaze.com/

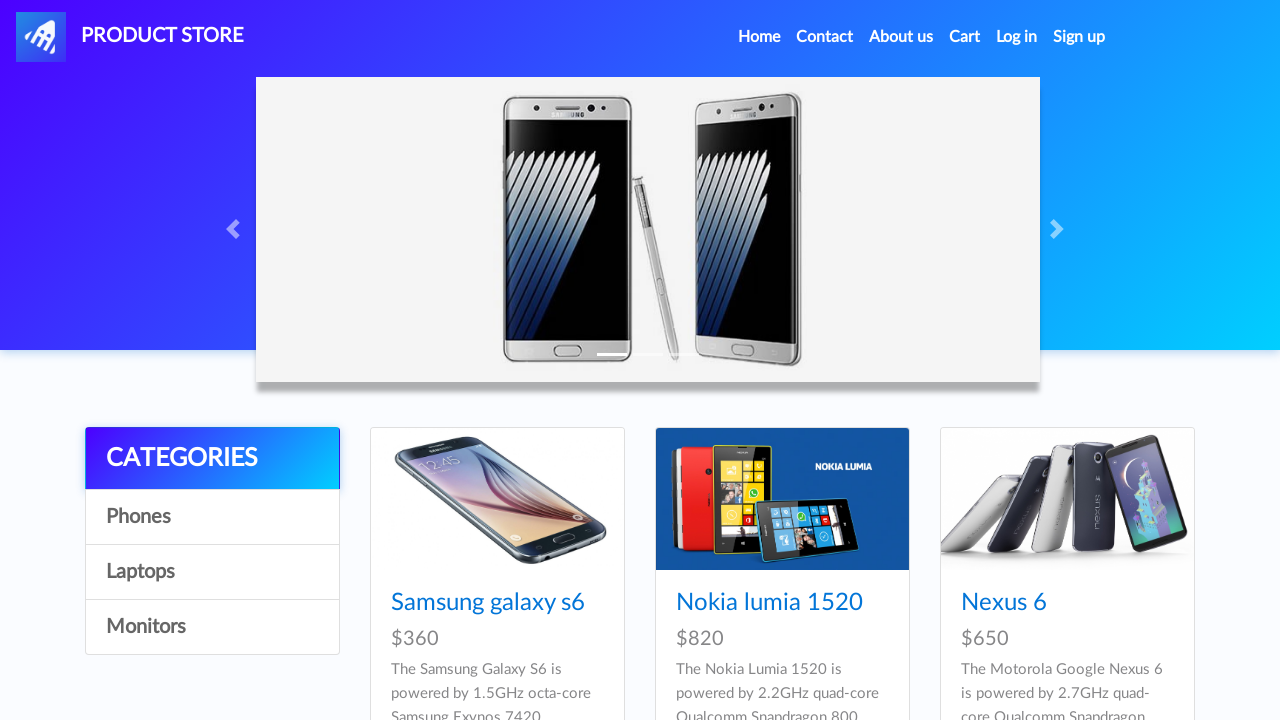

Page loaded - DOM content ready
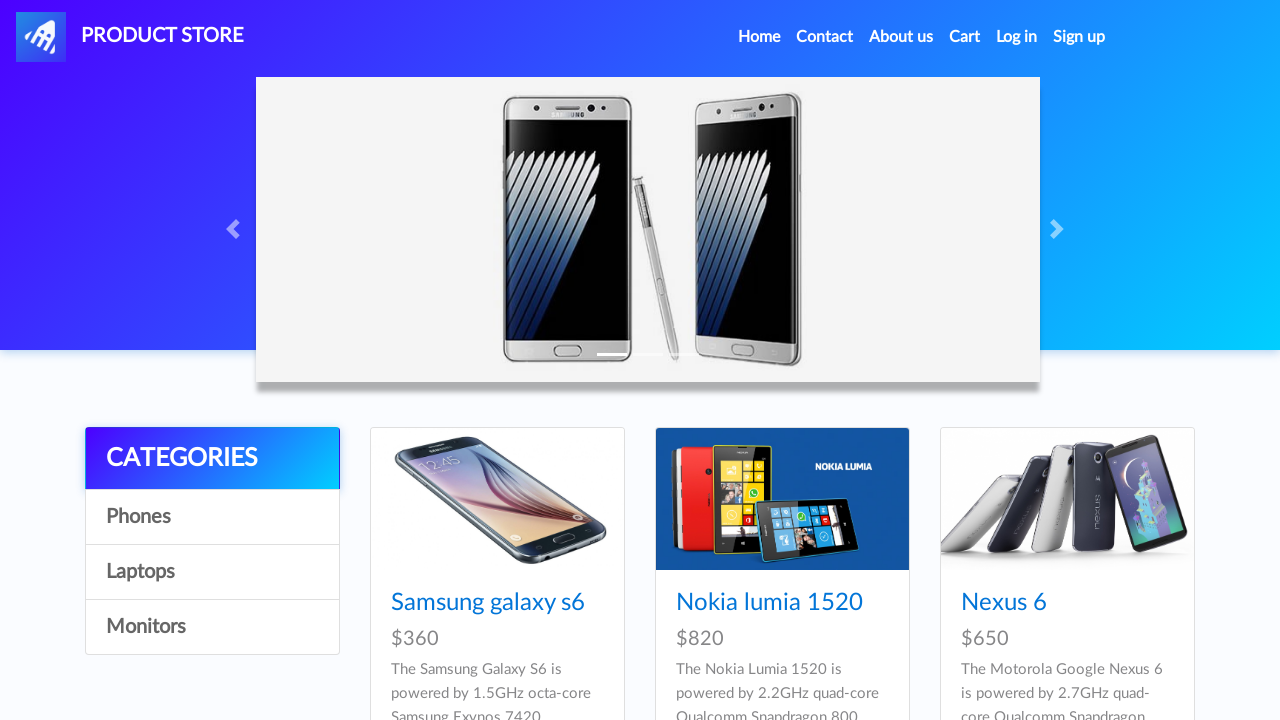

Clicked Home link in navigation menu at (759, 37) on xpath=//*[@id='navbarExample']/ul/li[1]/a
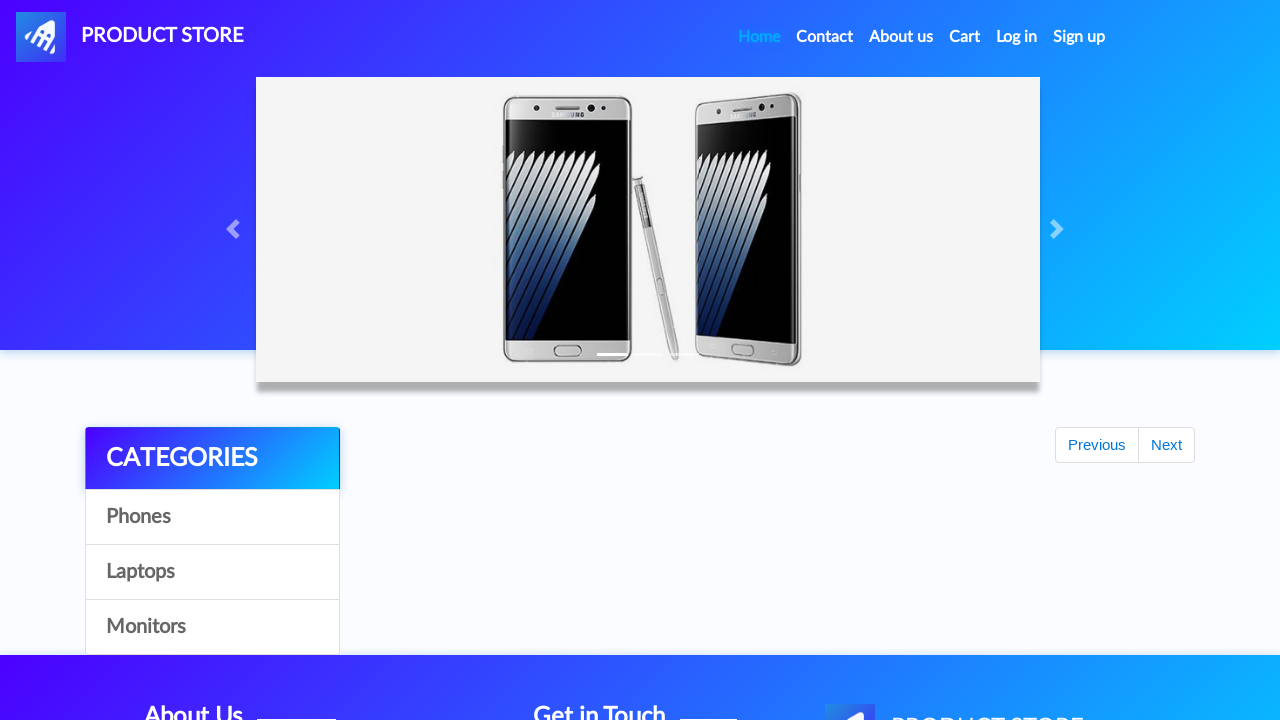

Navigation completed - waited 1500ms
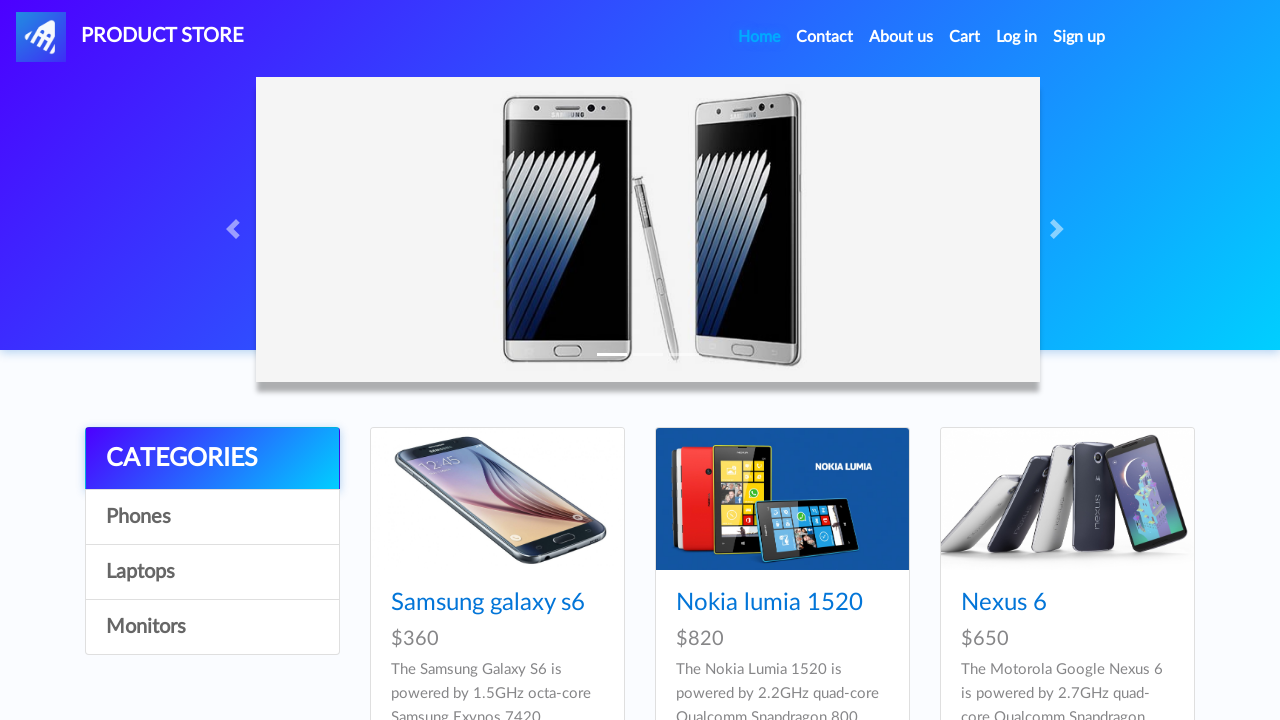

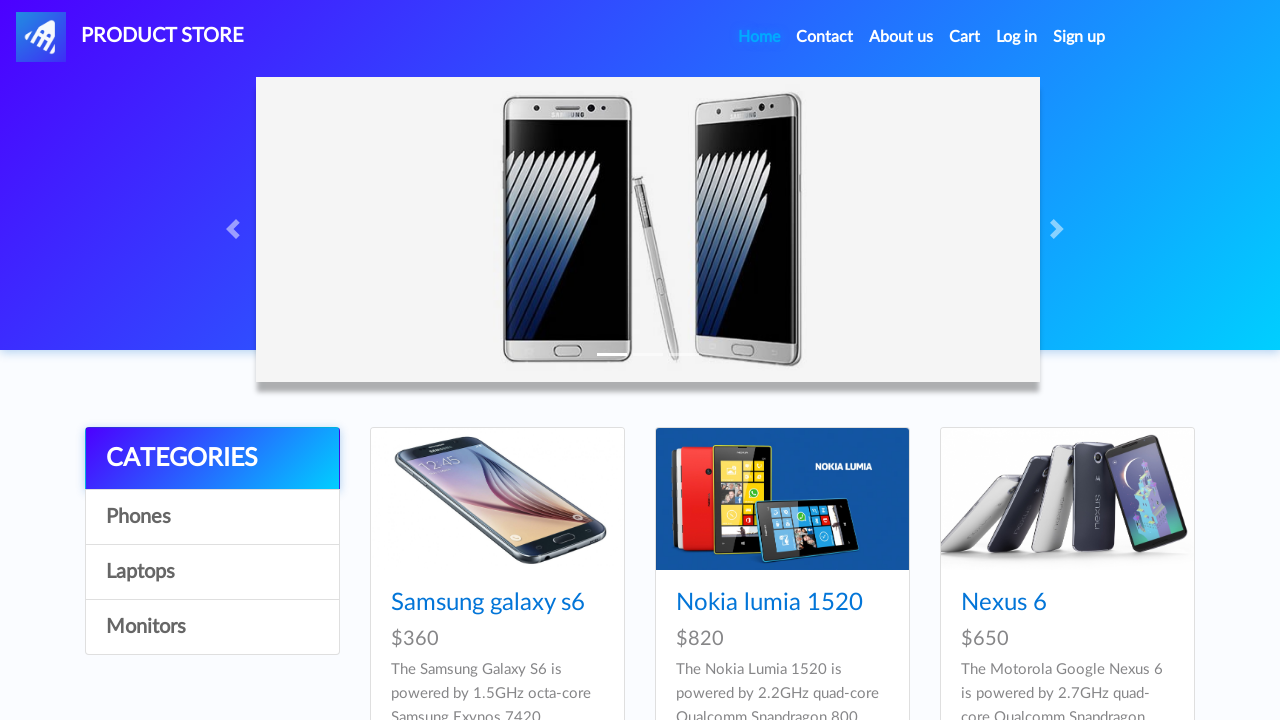